Tests navigation by clicking a link with dynamically calculated text, then fills out a form with first name, last name, city, and country fields, and submits it.

Starting URL: http://suninjuly.github.io/find_link_text

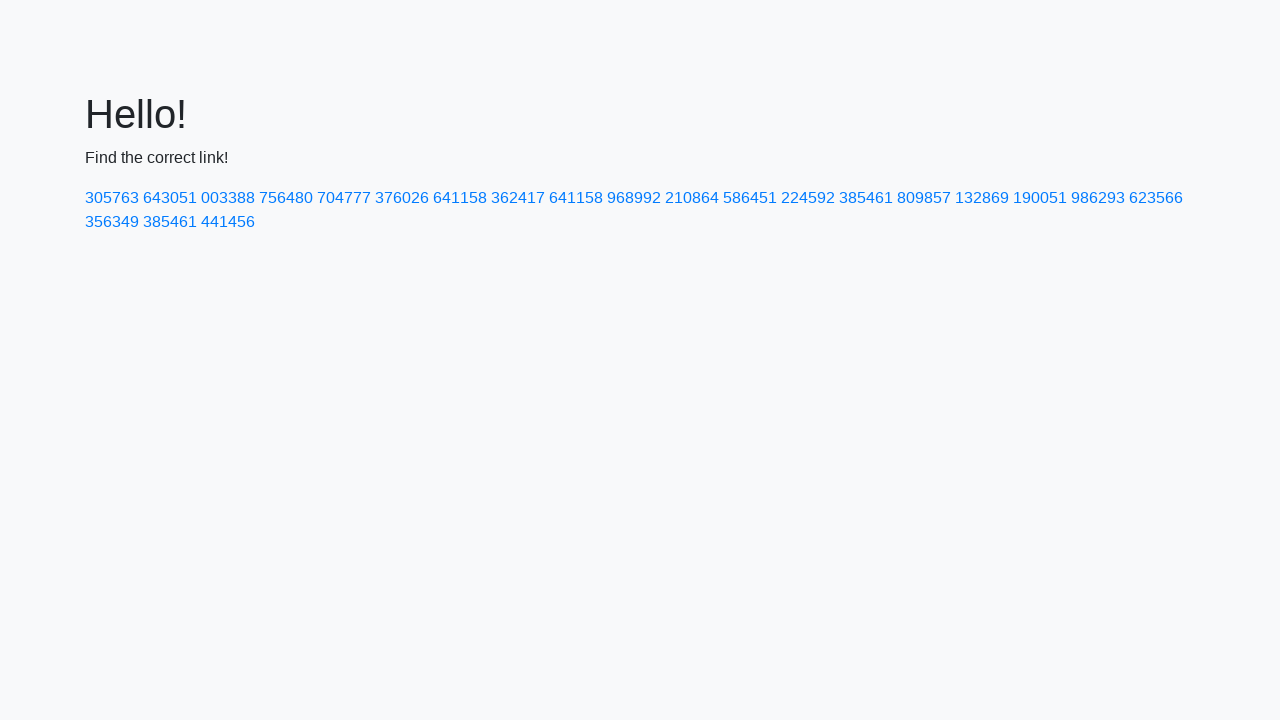

Clicked link with dynamically calculated text '224592' at (808, 198) on text=224592
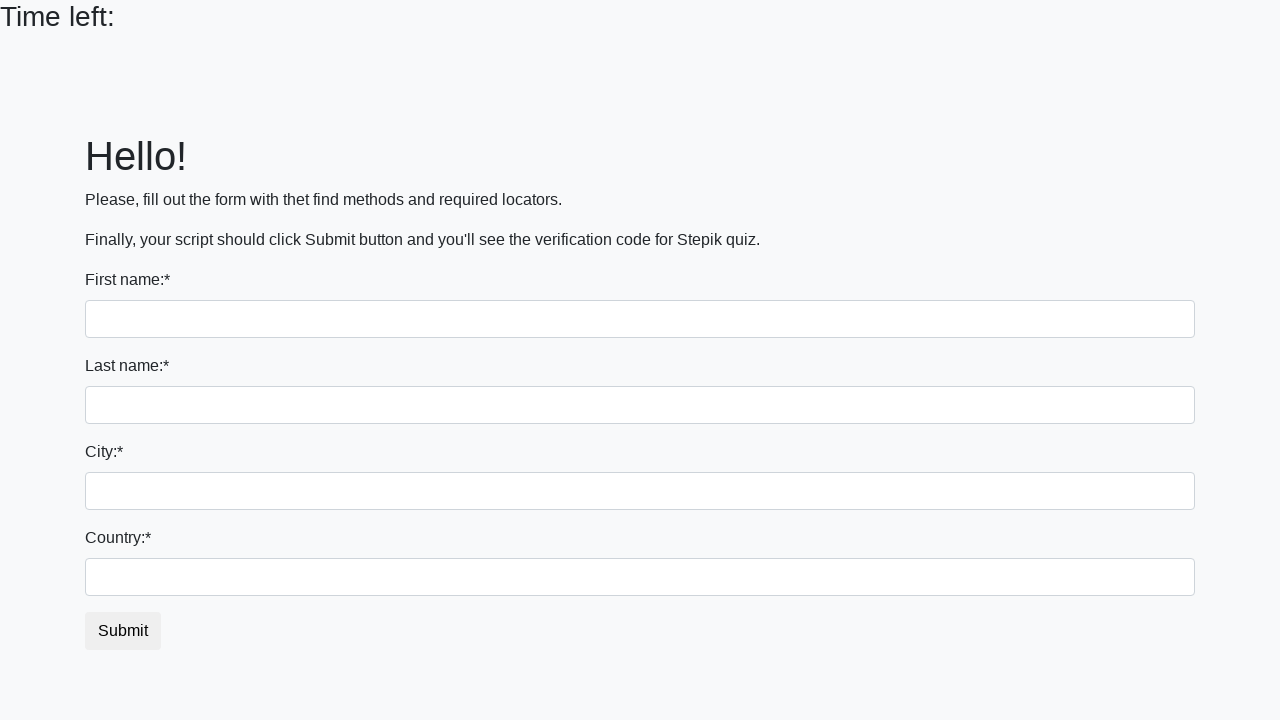

Filled first name field with 'Ivan' on input
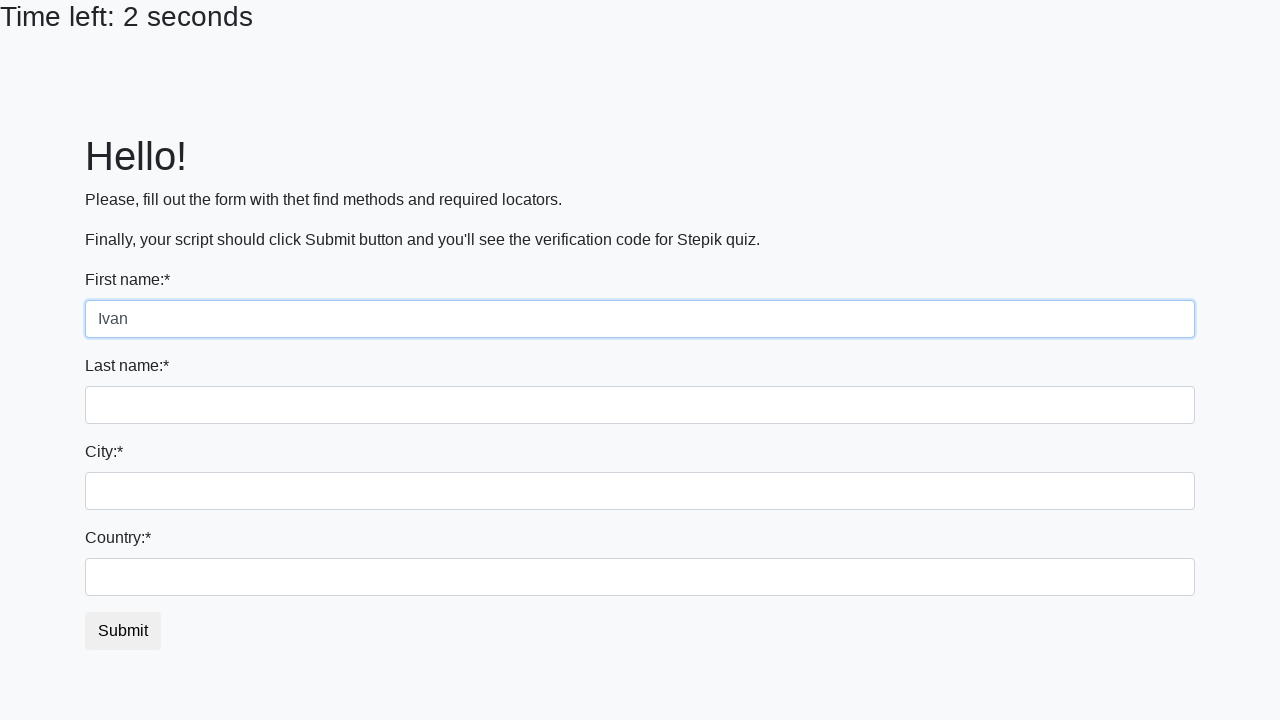

Filled last name field with 'Petrov' on input[name='last_name']
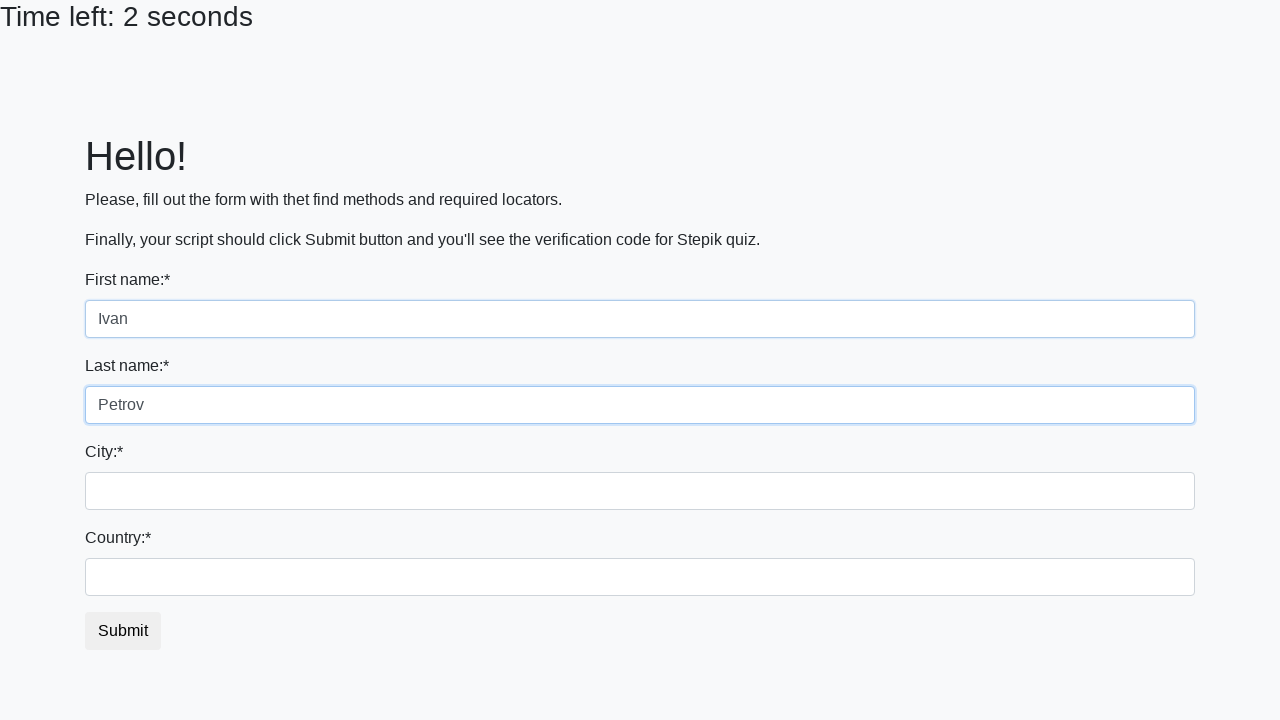

Filled city field with 'Smolensk' on .form-control.city
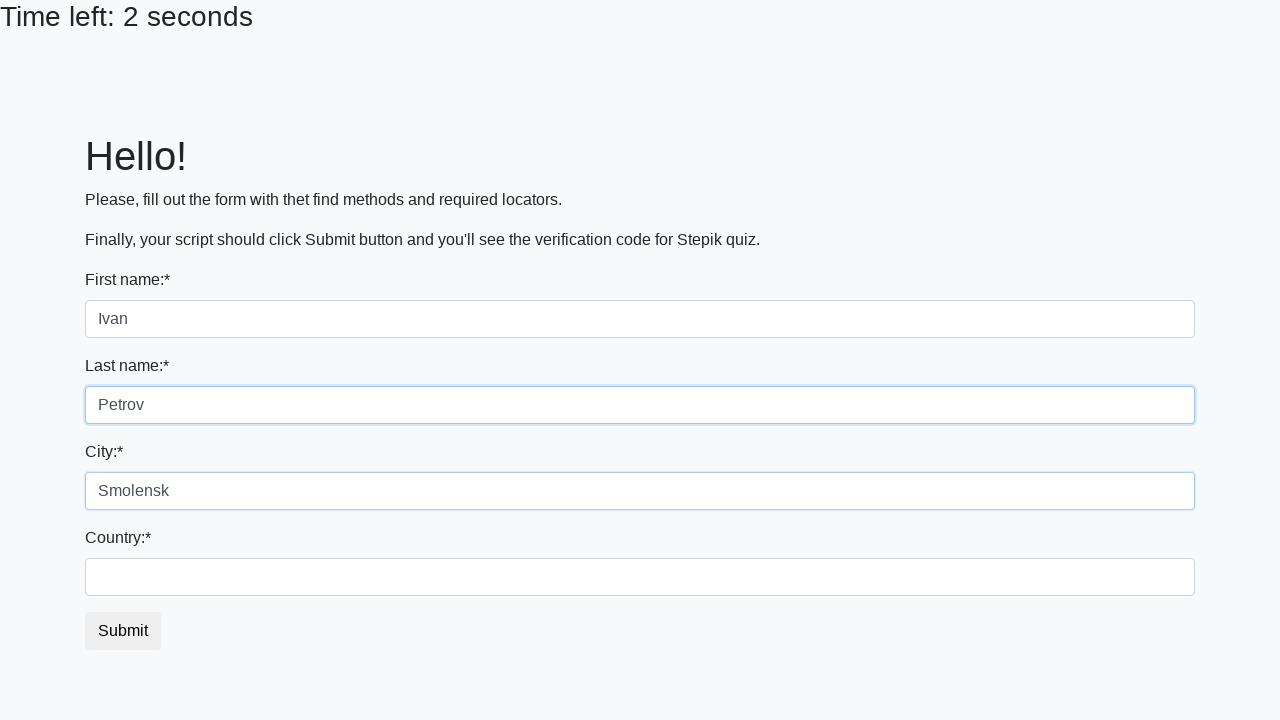

Filled country field with 'Russia' on #country
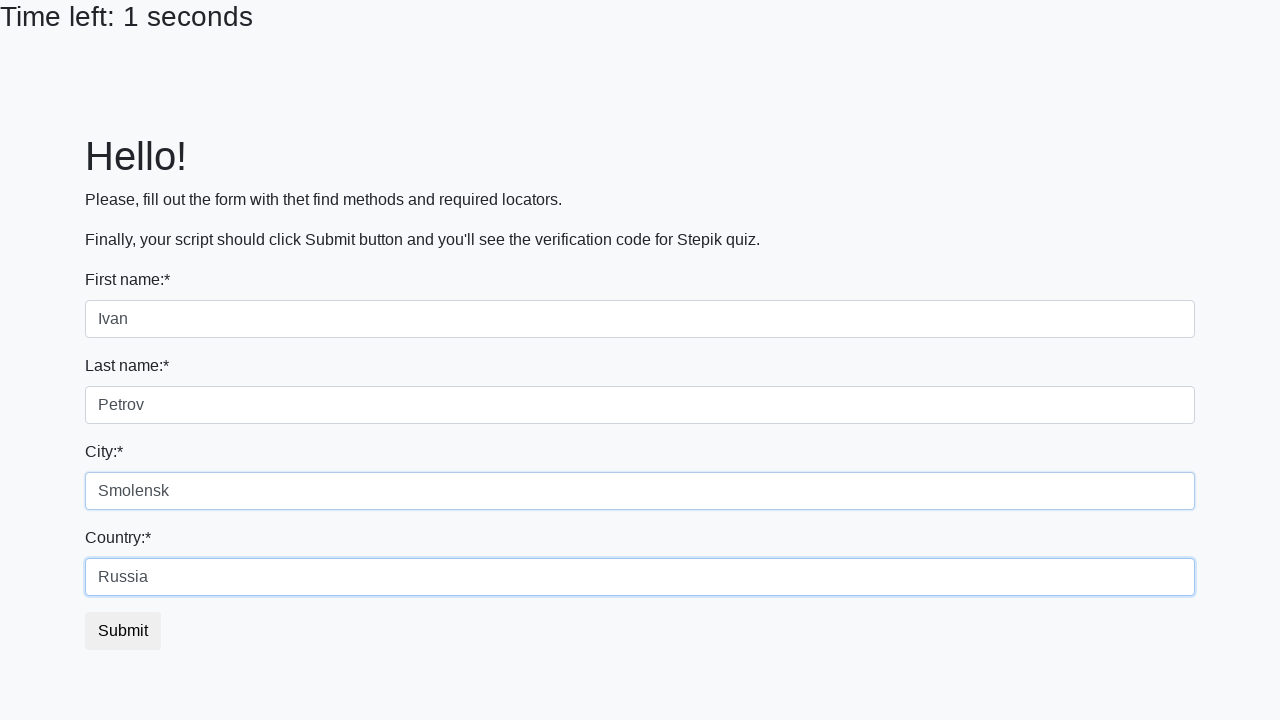

Clicked form submit button at (123, 631) on button.btn
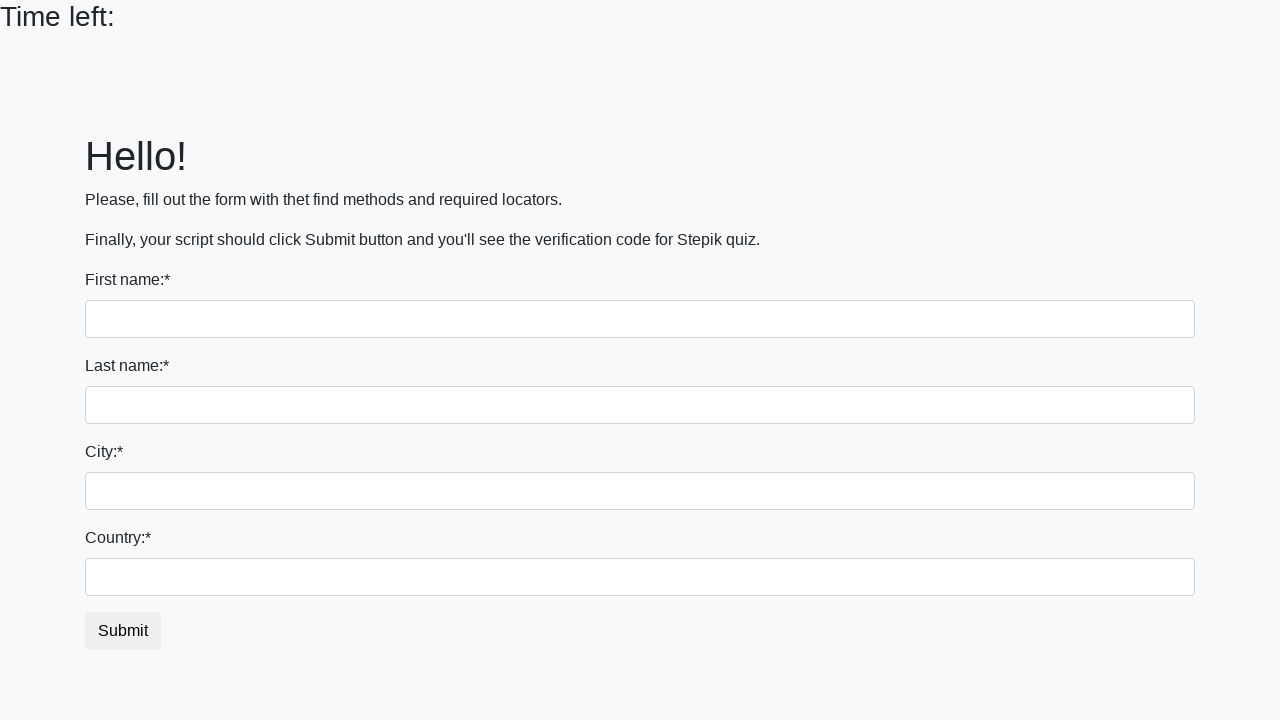

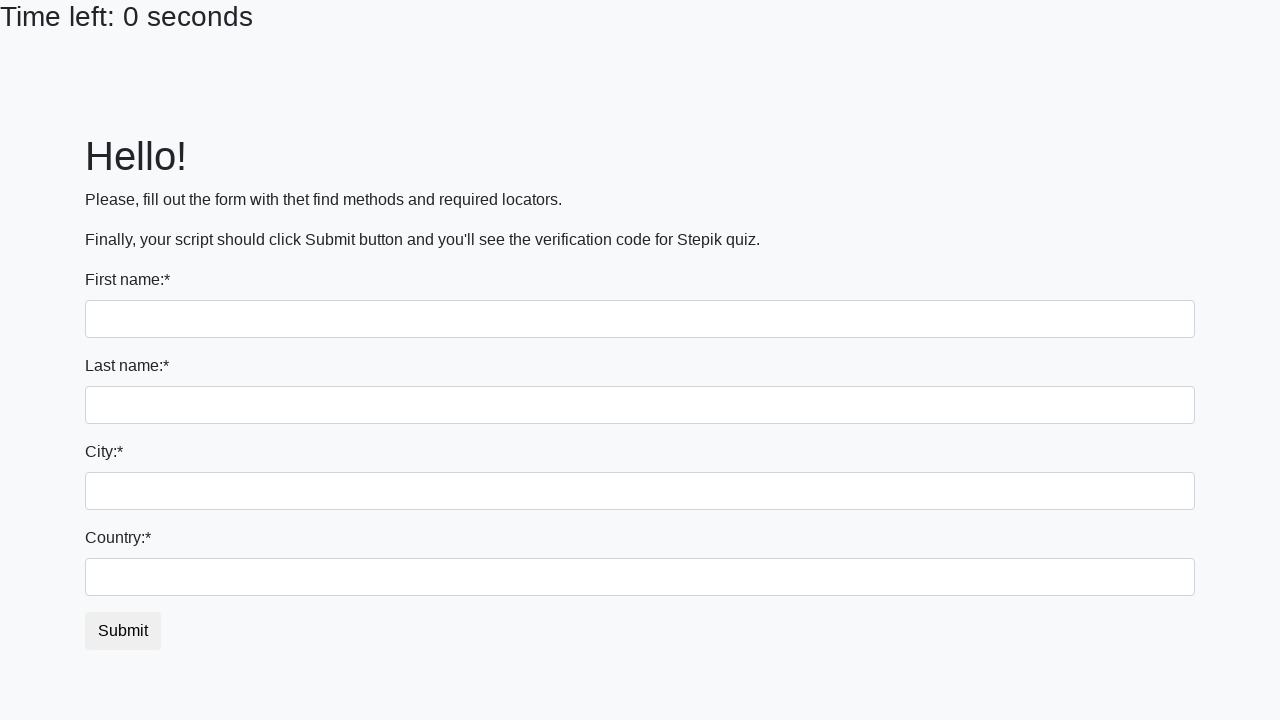